Tests an e-commerce flow by adding multiple items to cart, applying a promo code, and proceeding to checkout

Starting URL: https://rahulshettyacademy.com/seleniumPractise/#/

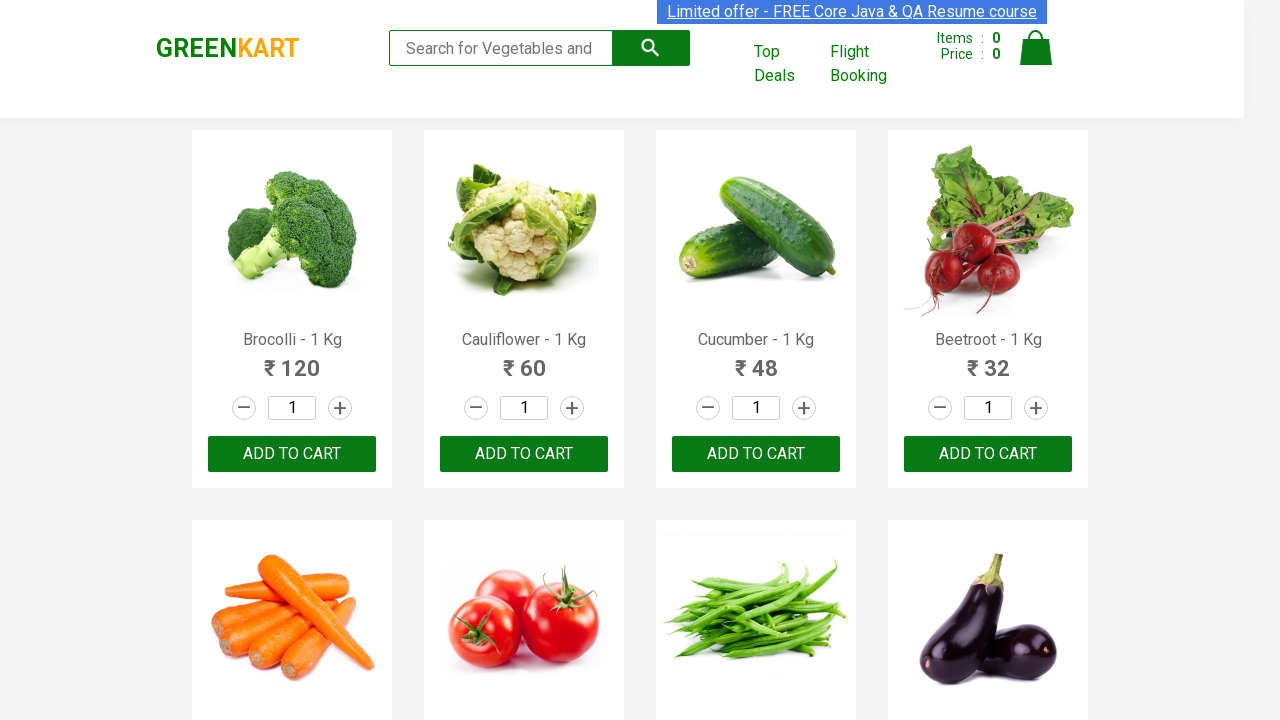

Waited for page to load (3 seconds)
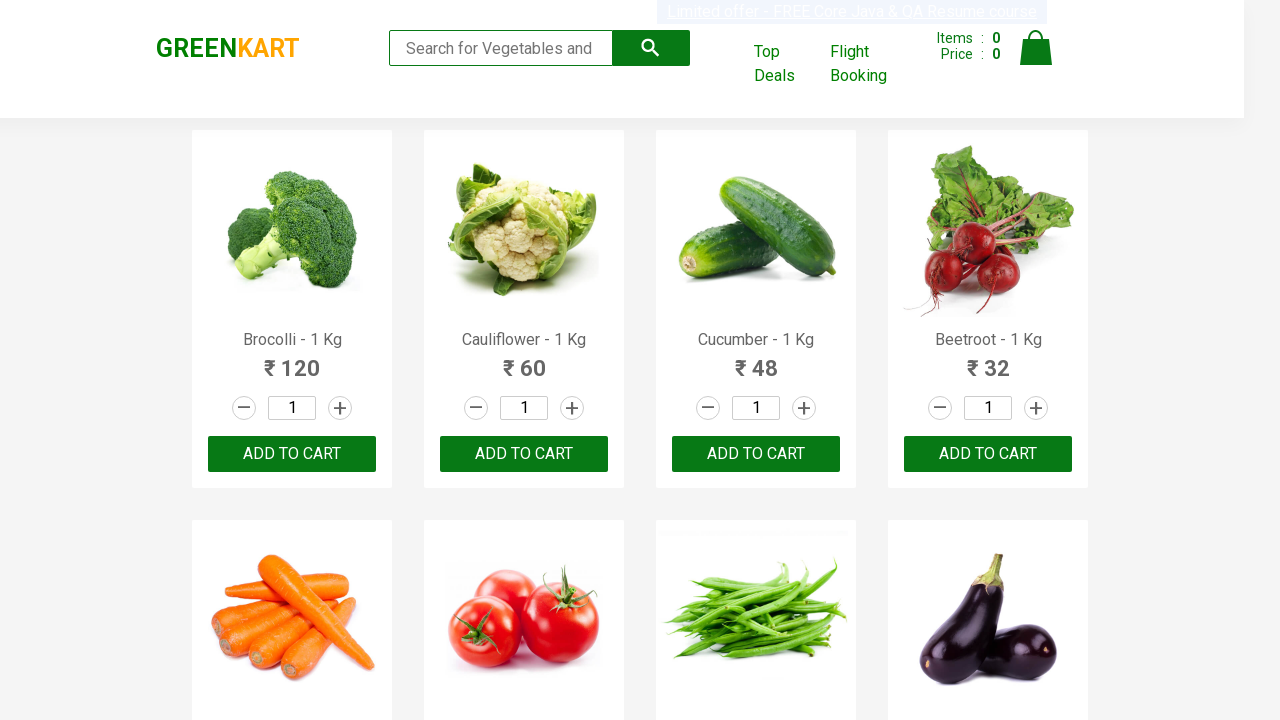

Retrieved all product elements from the page
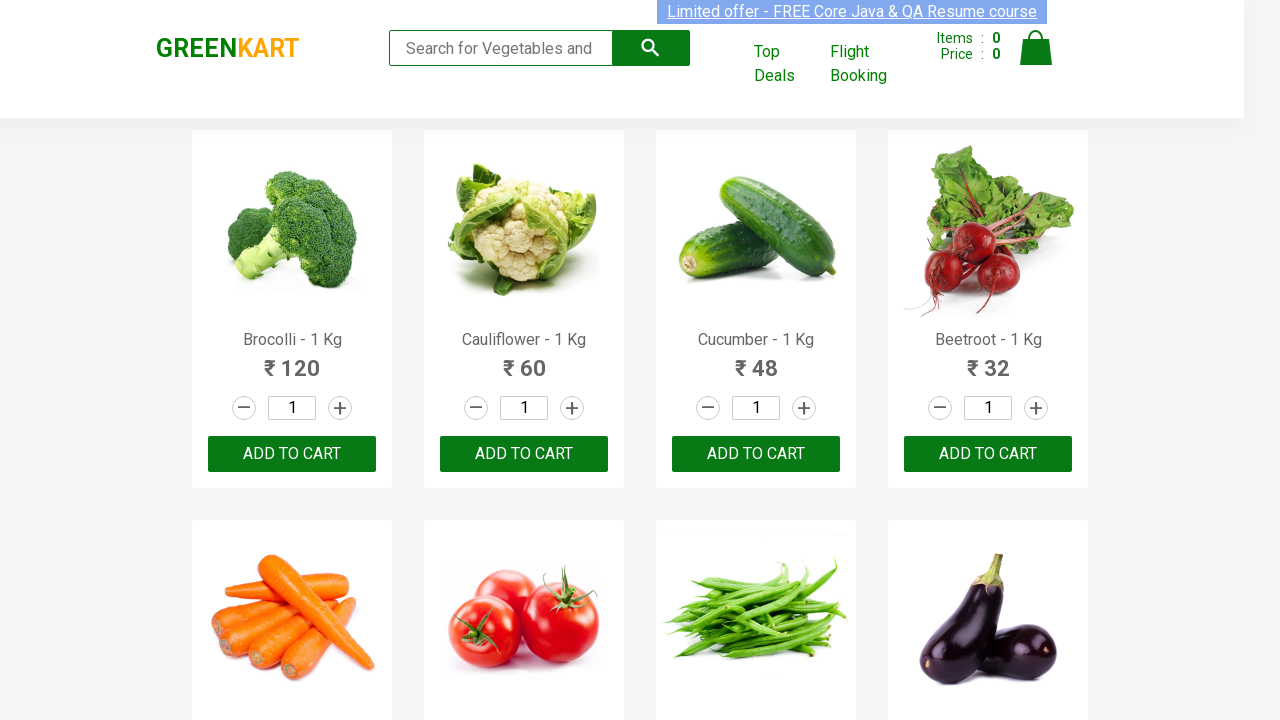

Added Brocolli to cart at (292, 454) on xpath=//div[@class='product-action']/button >> nth=0
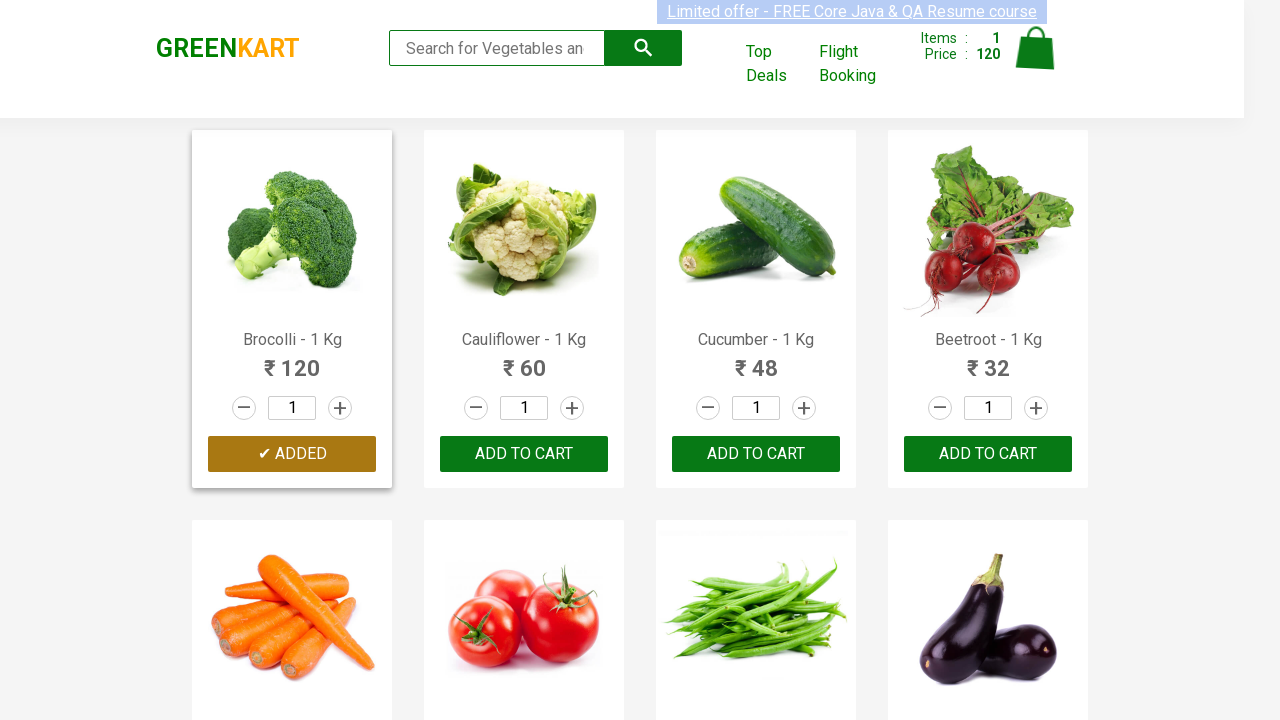

Added Brocolli to cart at (524, 454) on xpath=//div[@class='product-action']/button >> nth=1
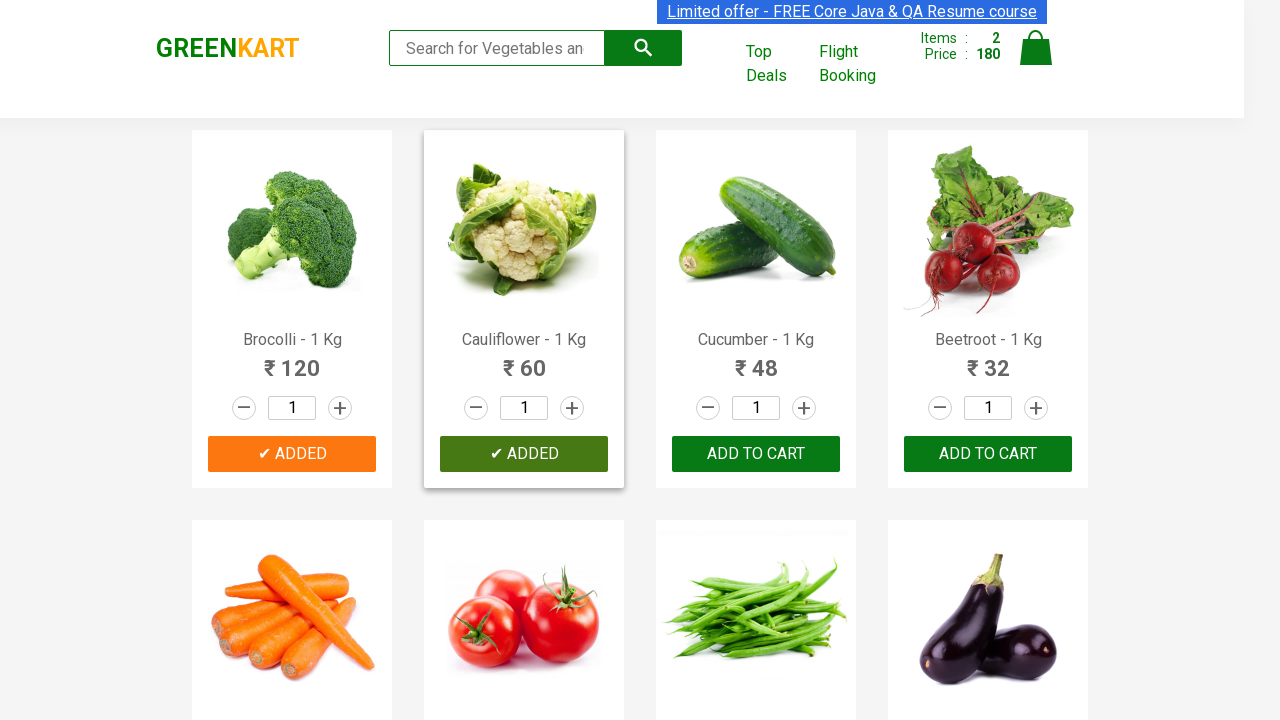

Added Brocolli to cart at (756, 454) on xpath=//div[@class='product-action']/button >> nth=2
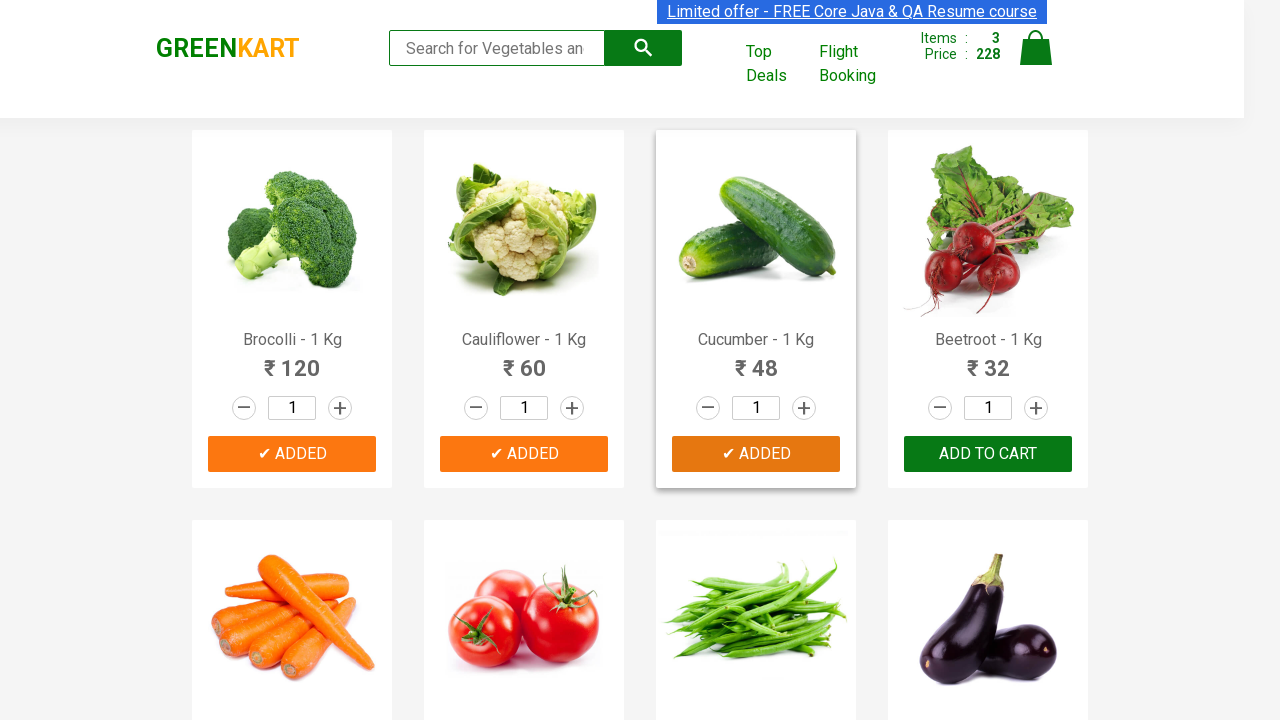

Added Brocolli to cart at (988, 454) on xpath=//div[@class='product-action']/button >> nth=3
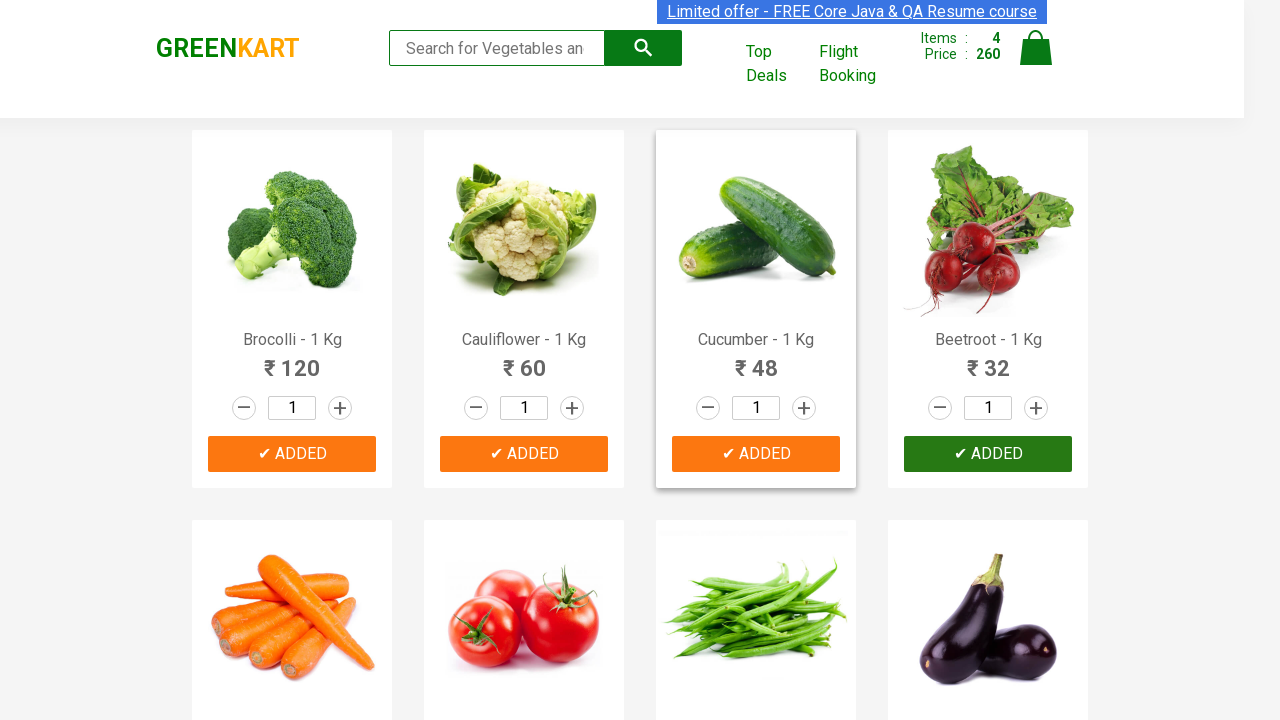

Clicked on cart icon to view cart at (1036, 48) on img[alt='Cart']
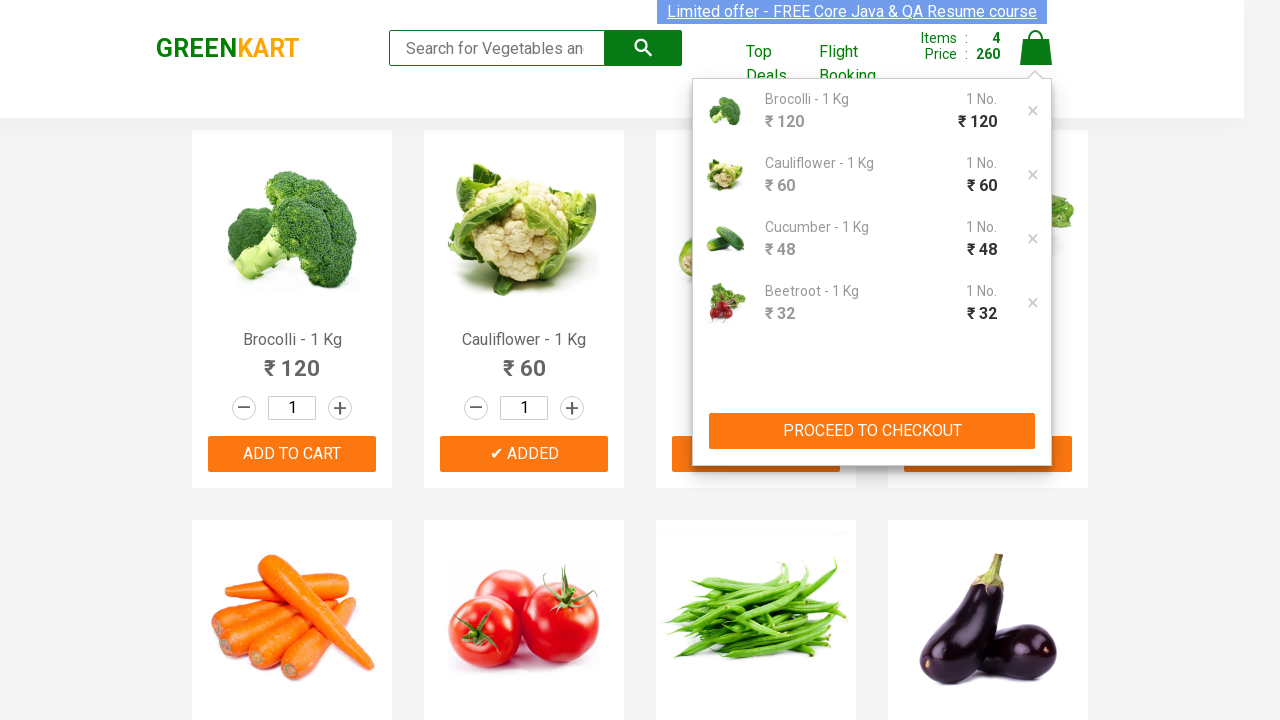

Clicked proceed to checkout button at (872, 431) on xpath=//button[contains(text(),'PROCEED TO CHECKOUT')]
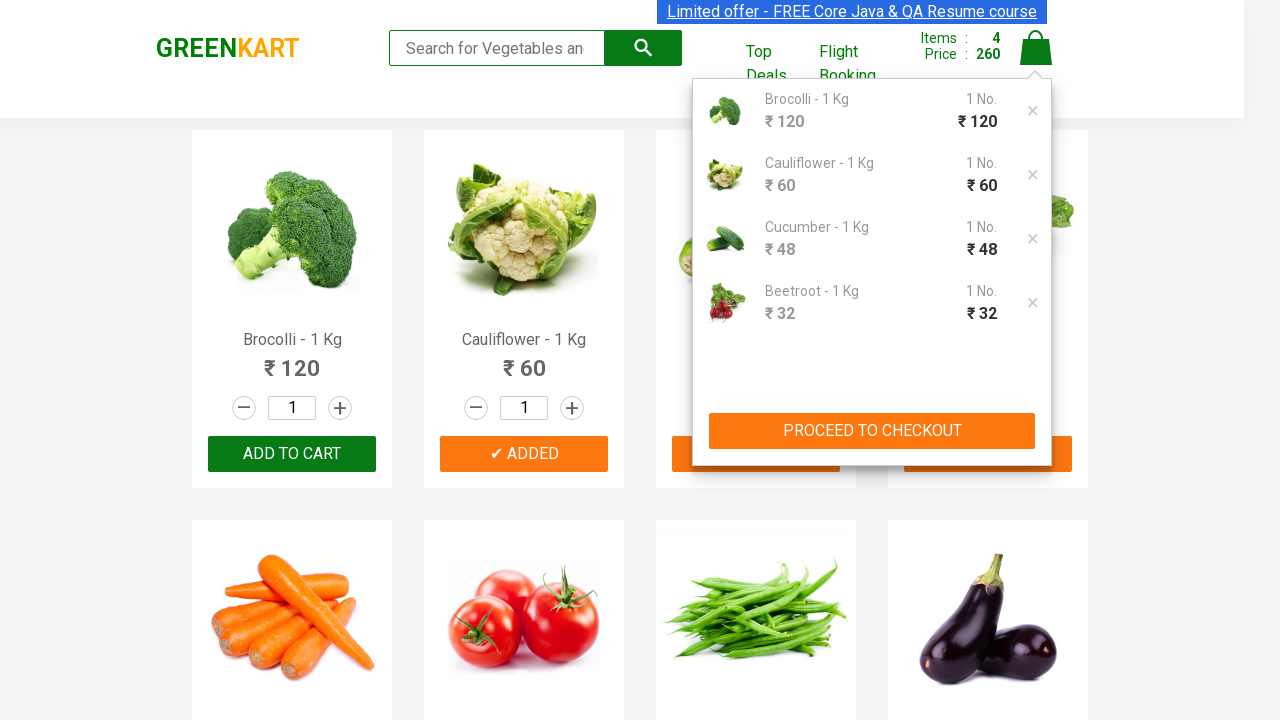

Promo code field loaded
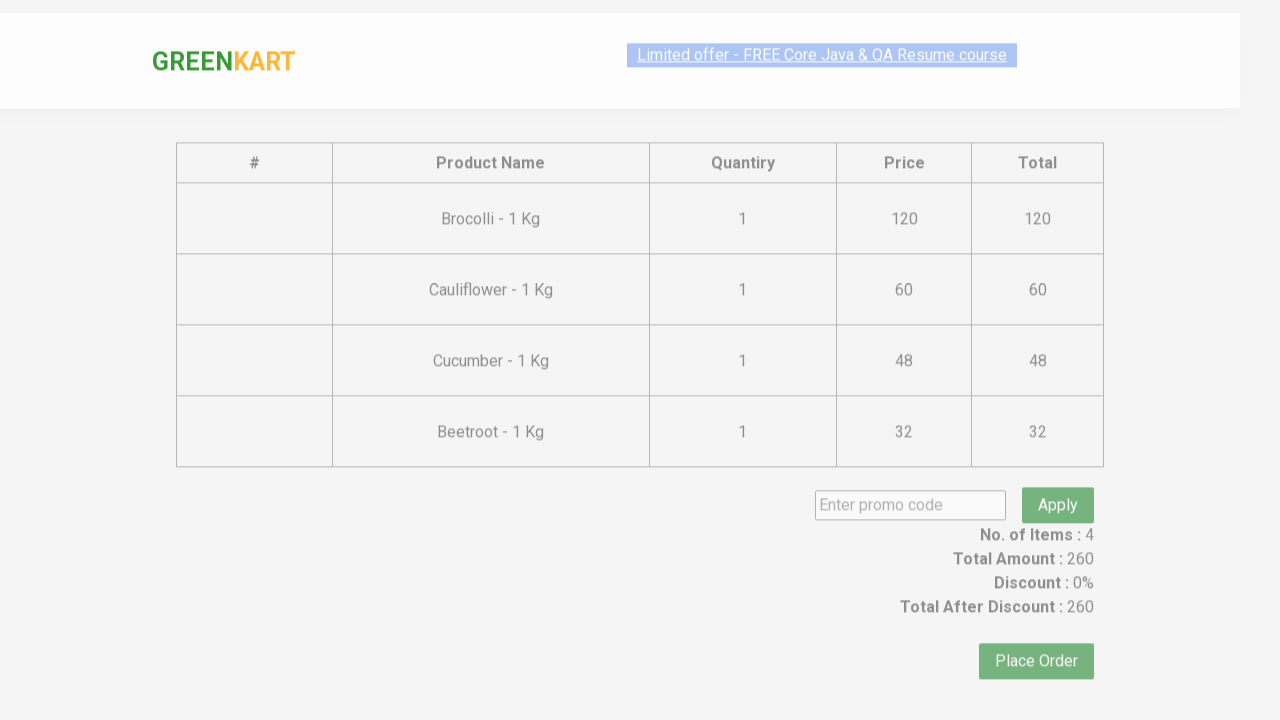

Entered promo code 'rahulshettyacademy' on .promoCode
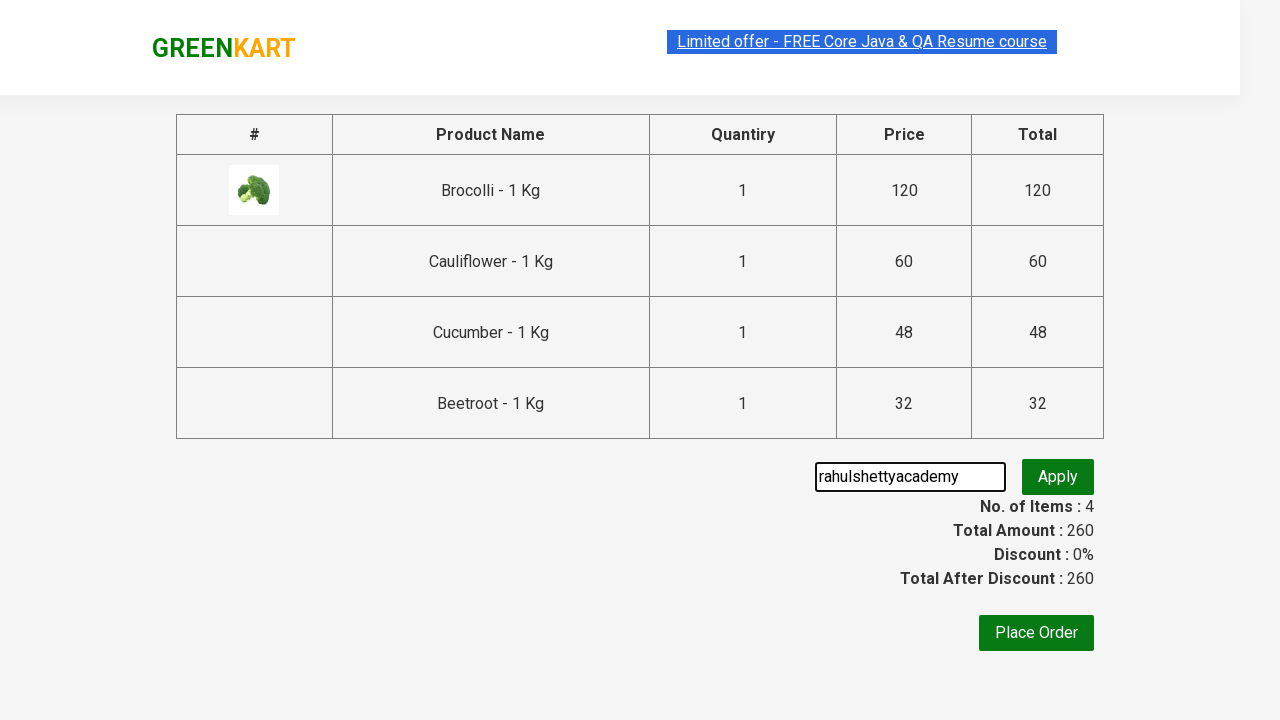

Clicked apply promo button at (1058, 477) on .promoBtn
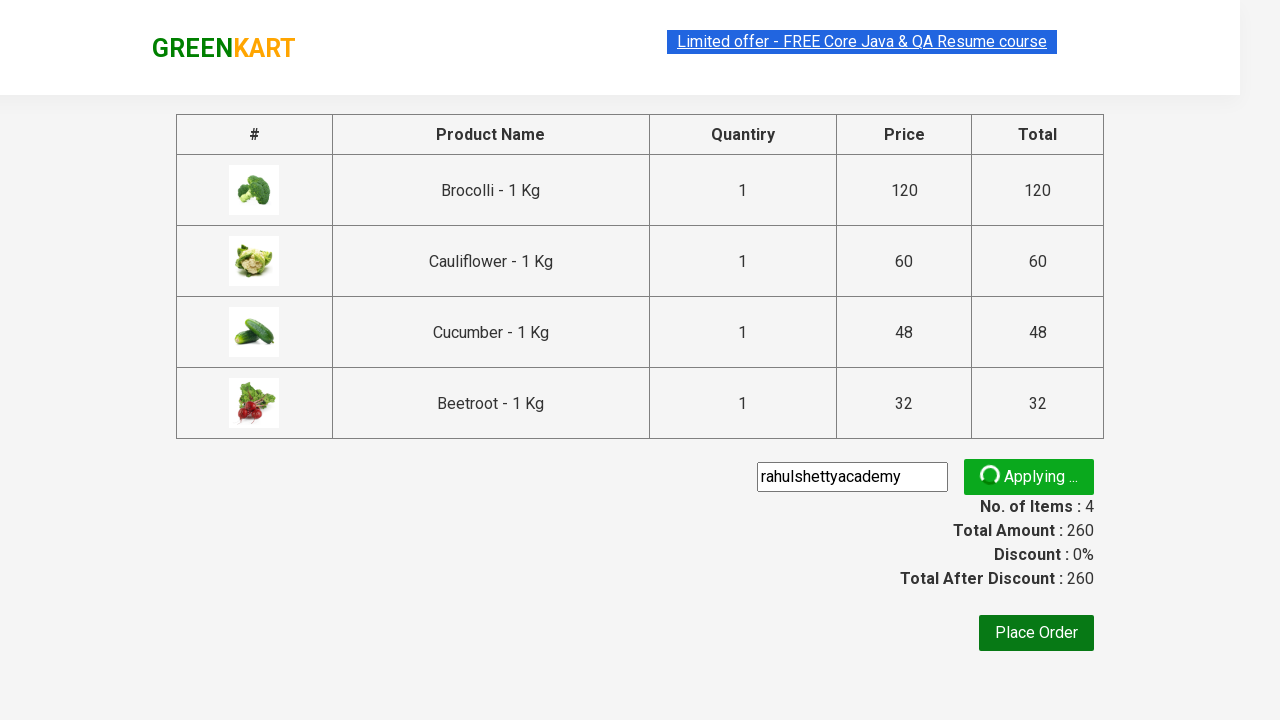

Promo code successfully applied - confirmation message displayed
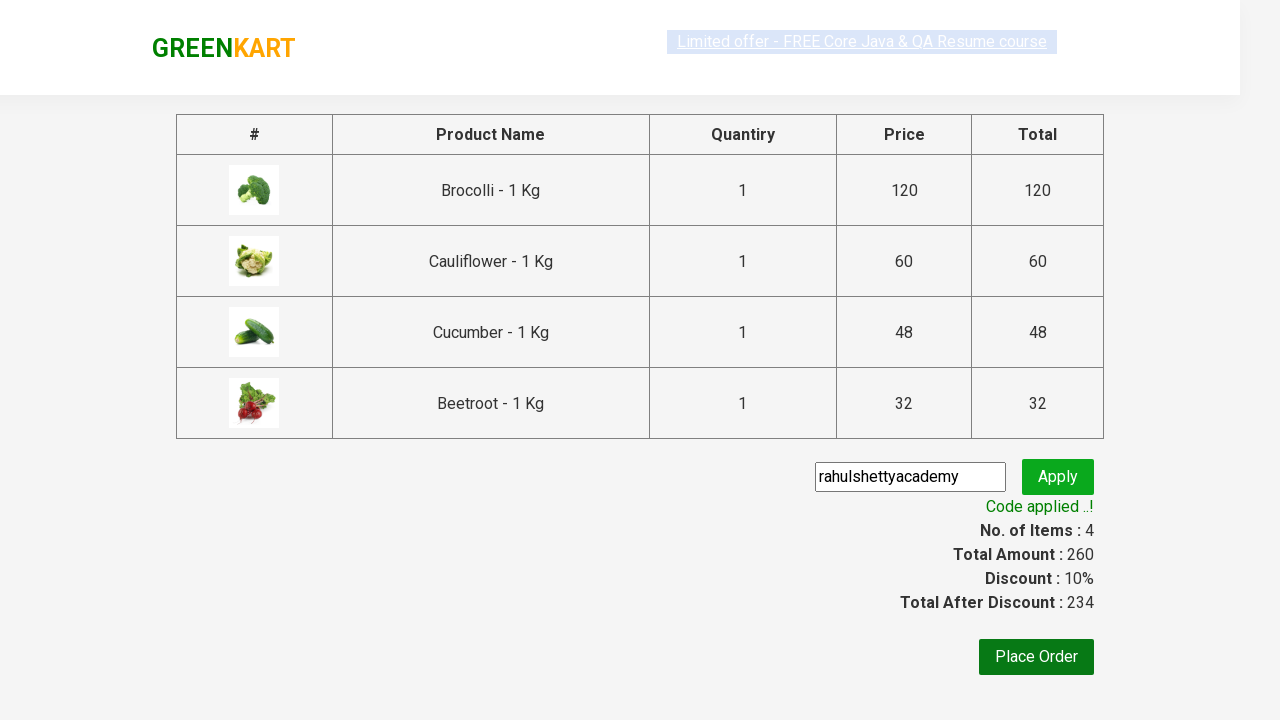

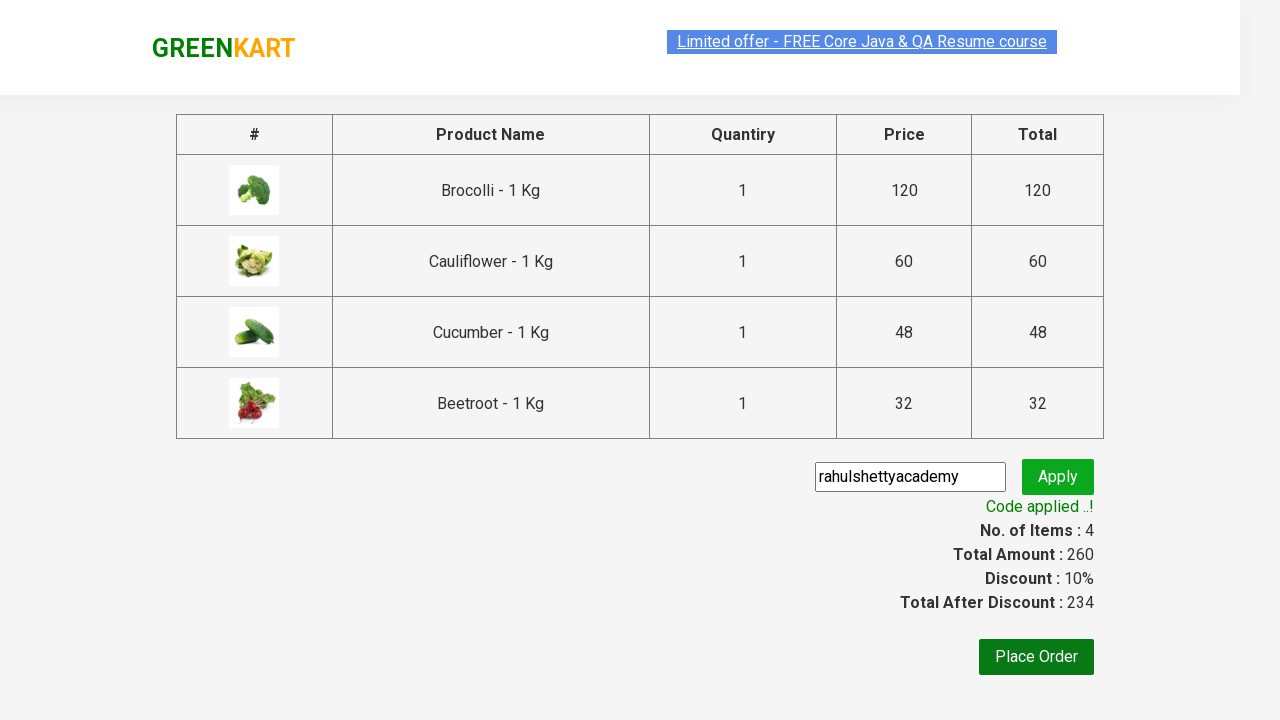